Tests browser navigation capabilities including navigating to a new URL, going back, forward, and refreshing the page.

Starting URL: https://trytestingthis.netlify.app

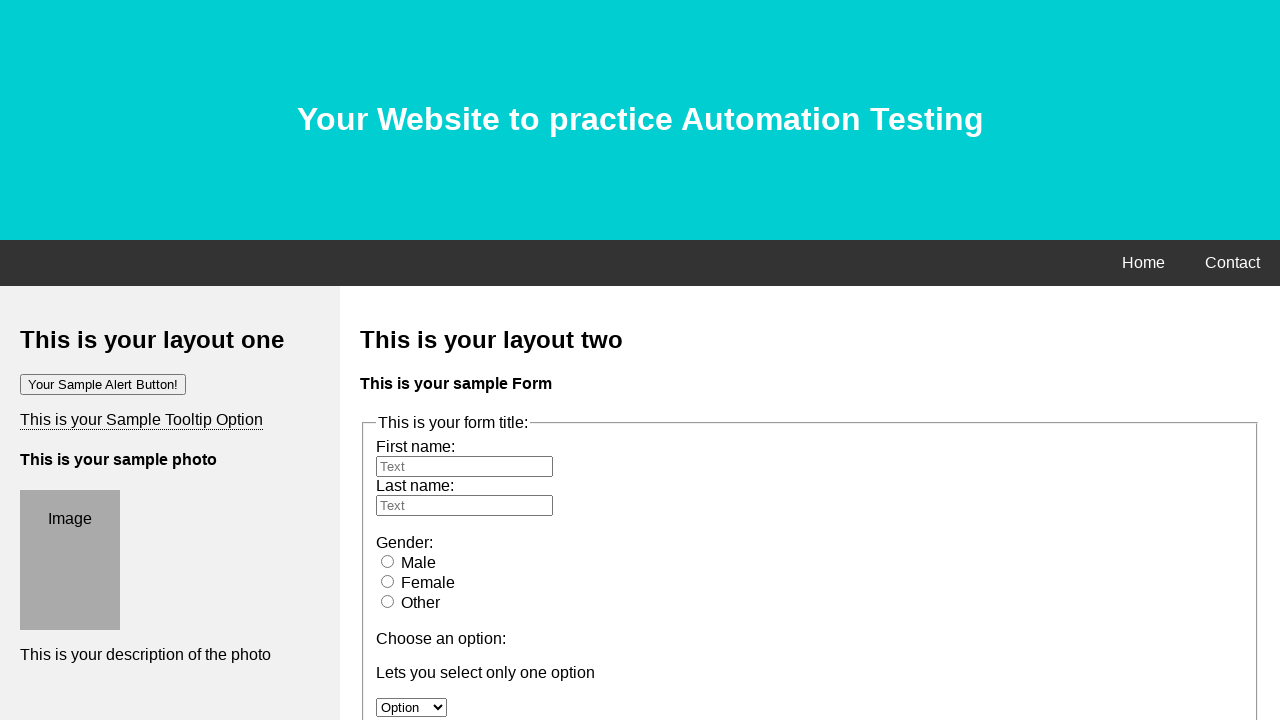

Navigated to https://rahulshettyacademy.com/AutomationPractice/
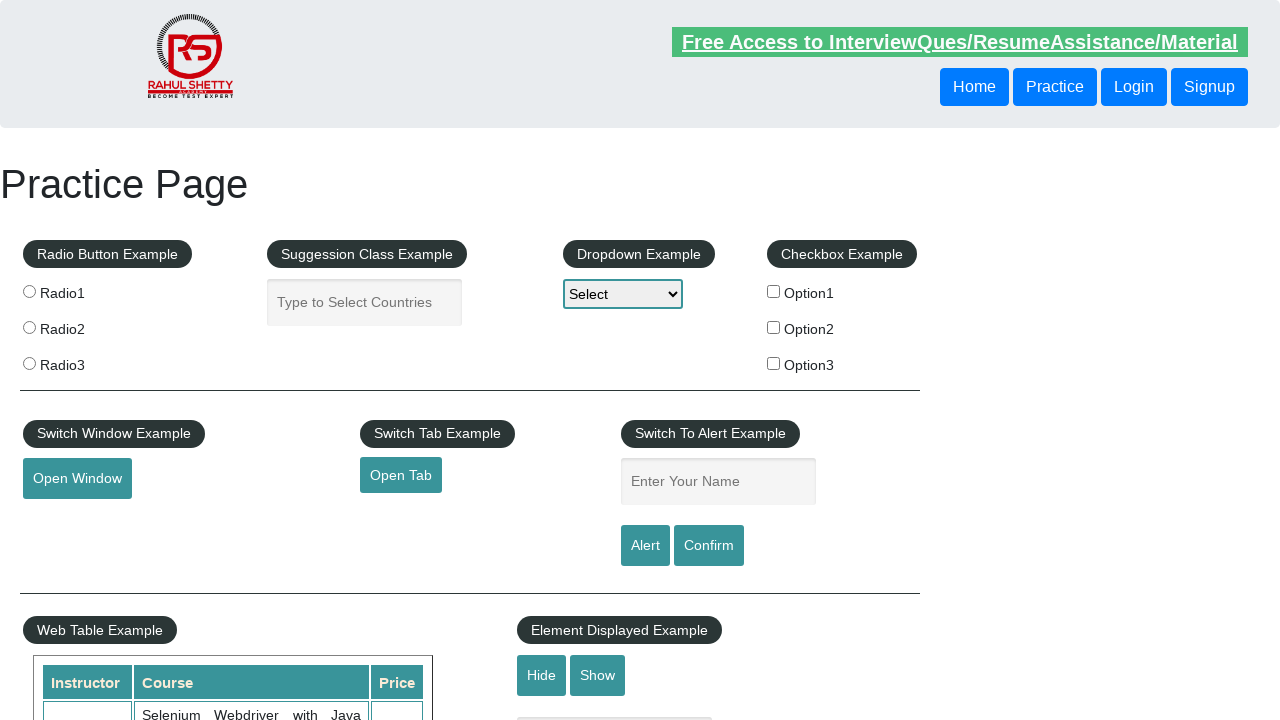

Navigated back to previous page
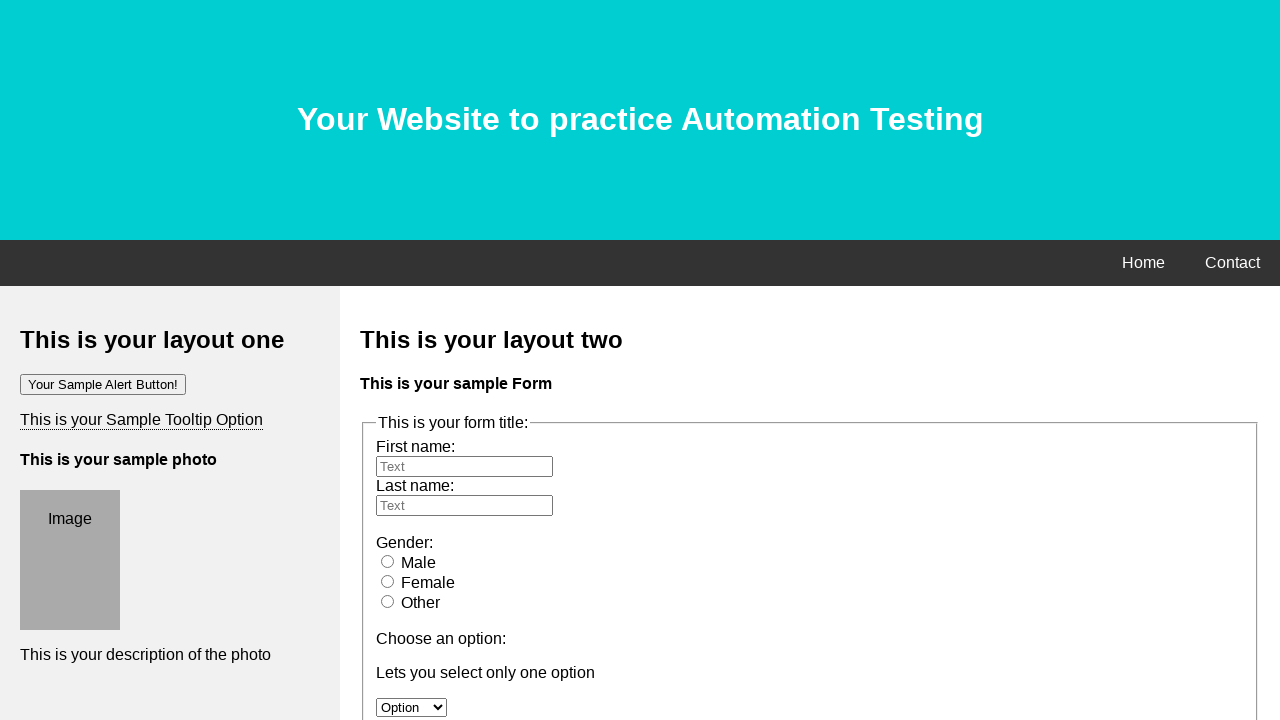

Navigated forward to next page
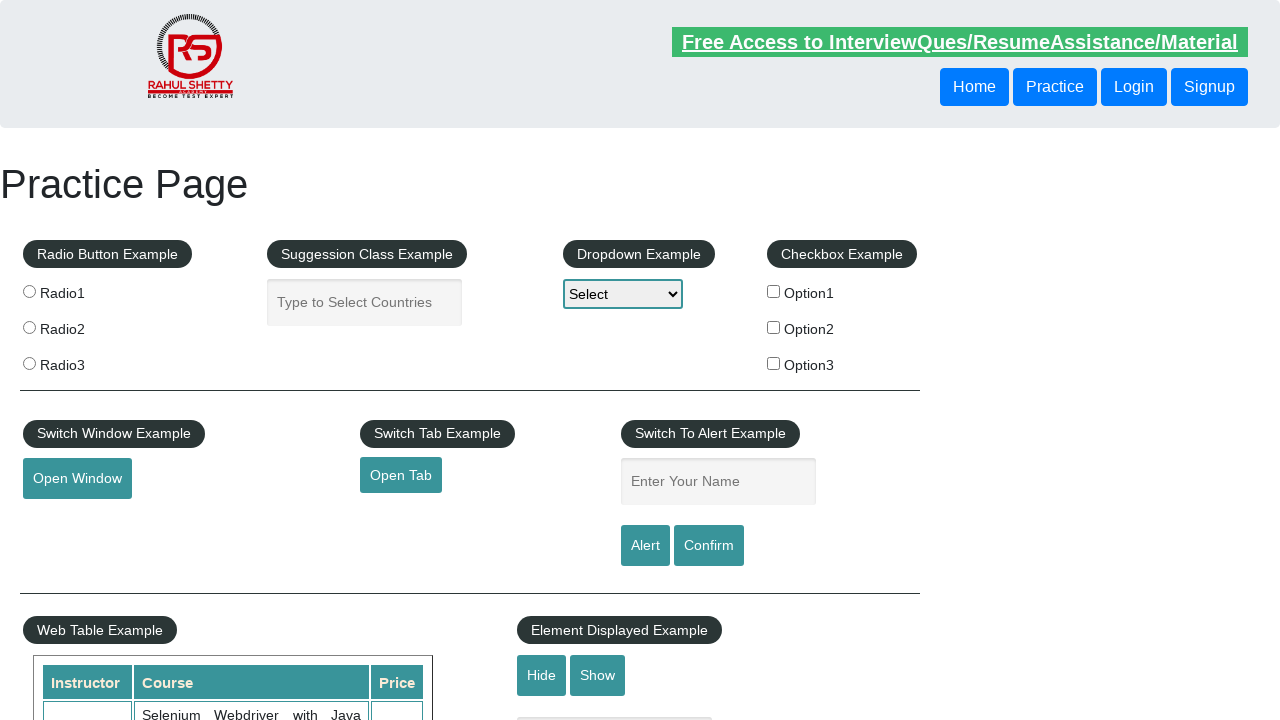

Refreshed the current page
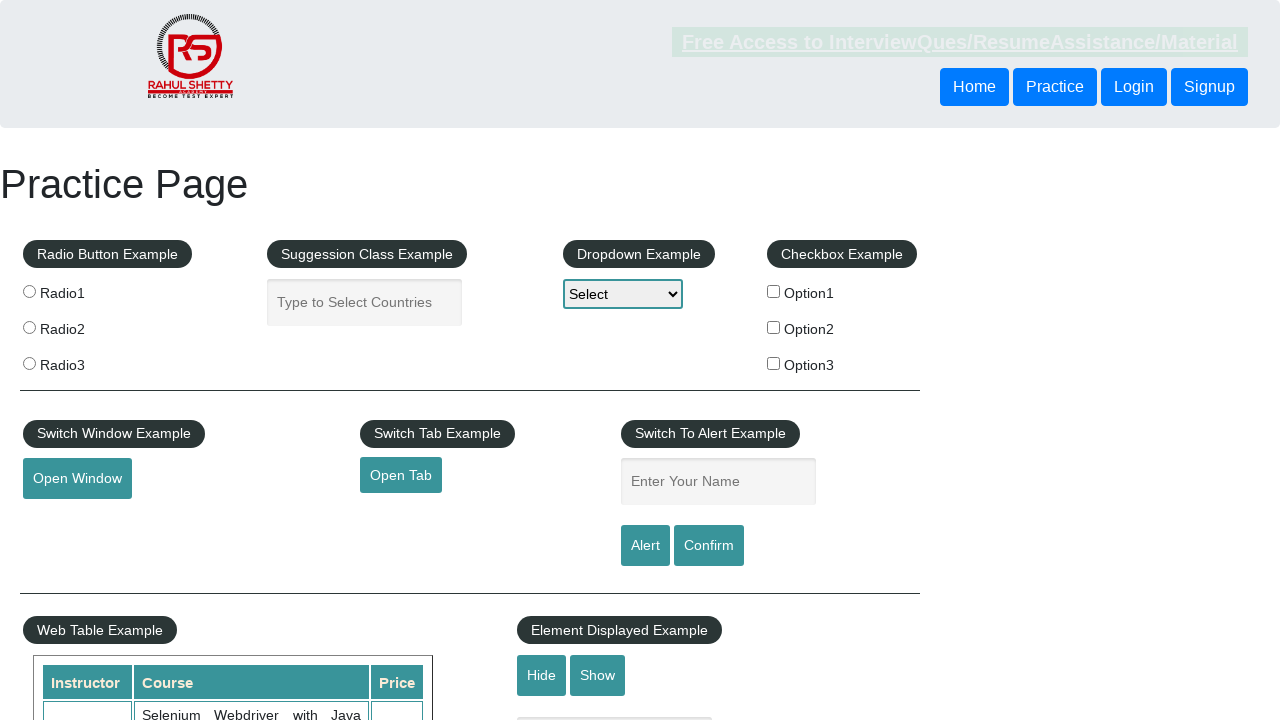

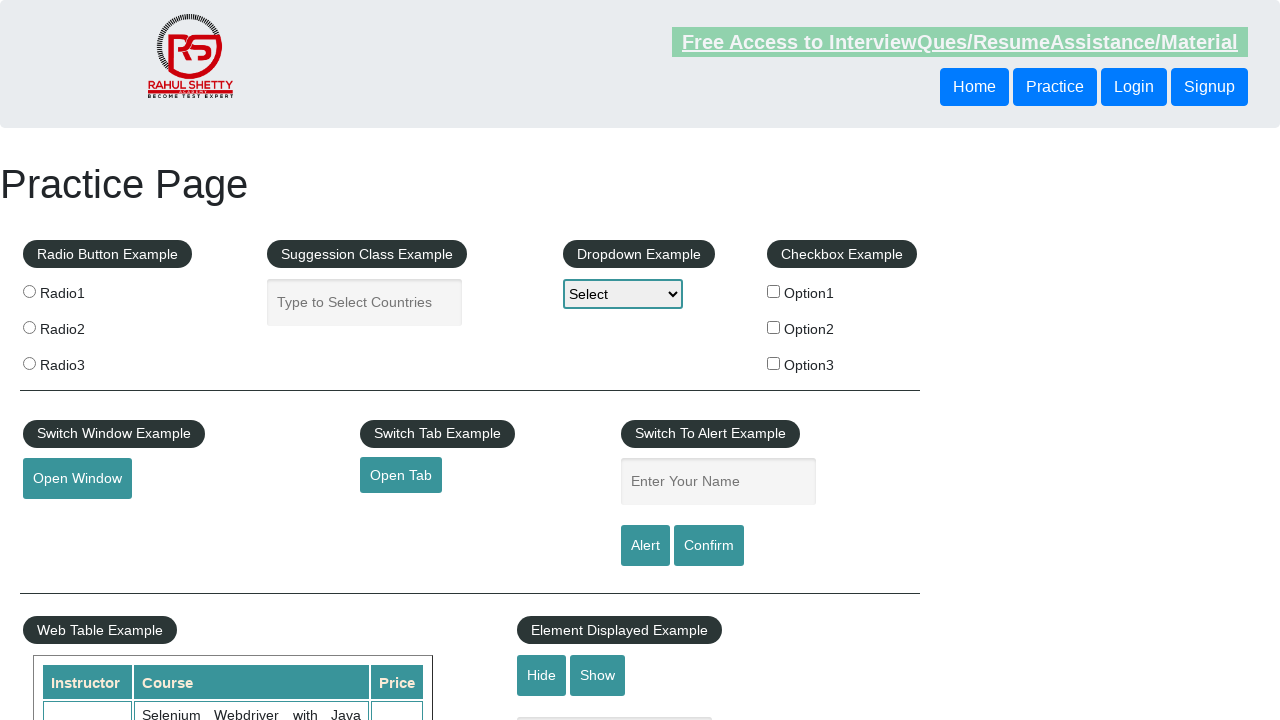